Tests browser navigation functionality by clicking links and using browser back, forward, and refresh navigation methods

Starting URL: https://the-internet.herokuapp.com/

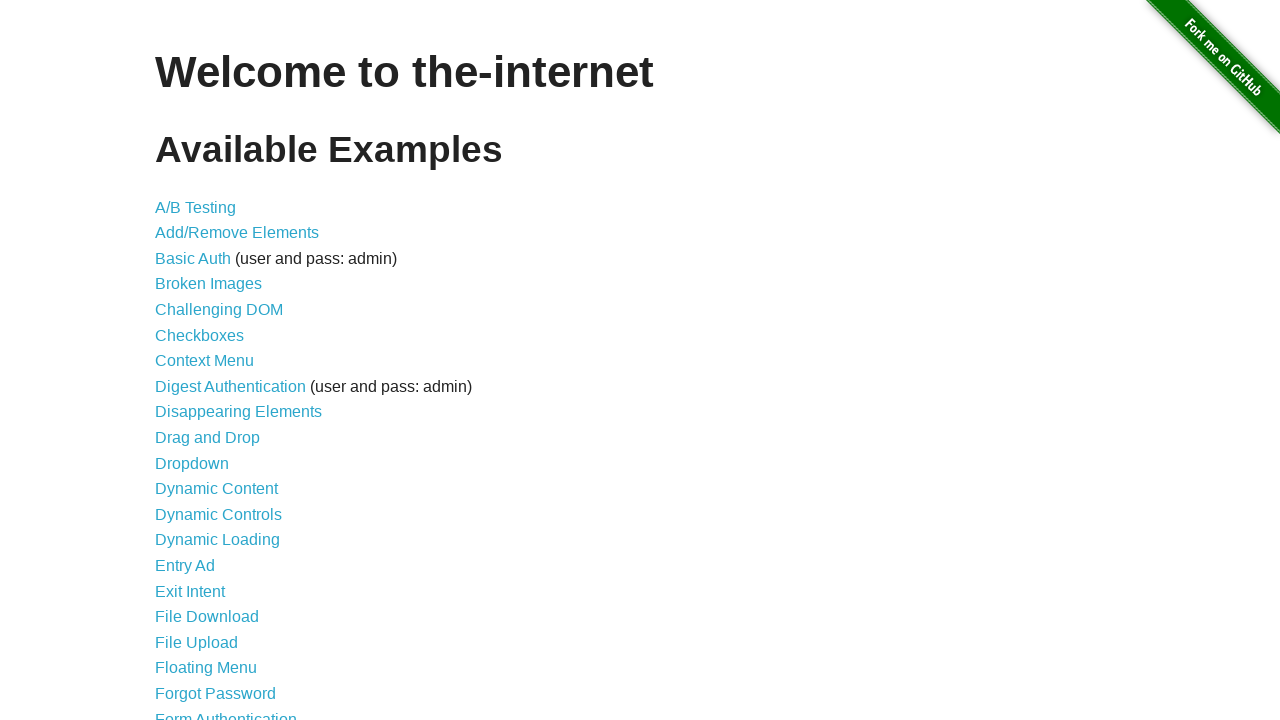

Clicked on Form Authentication link at (226, 712) on text=Form Authentication
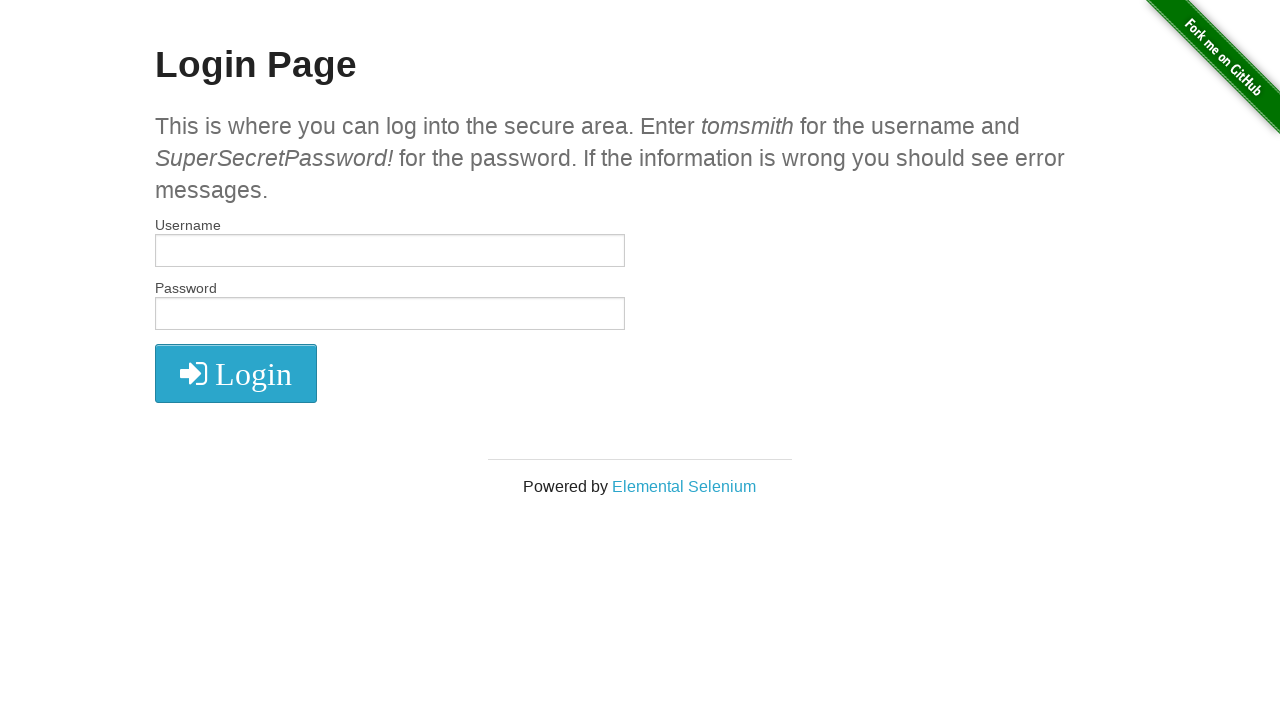

Navigated back to main page
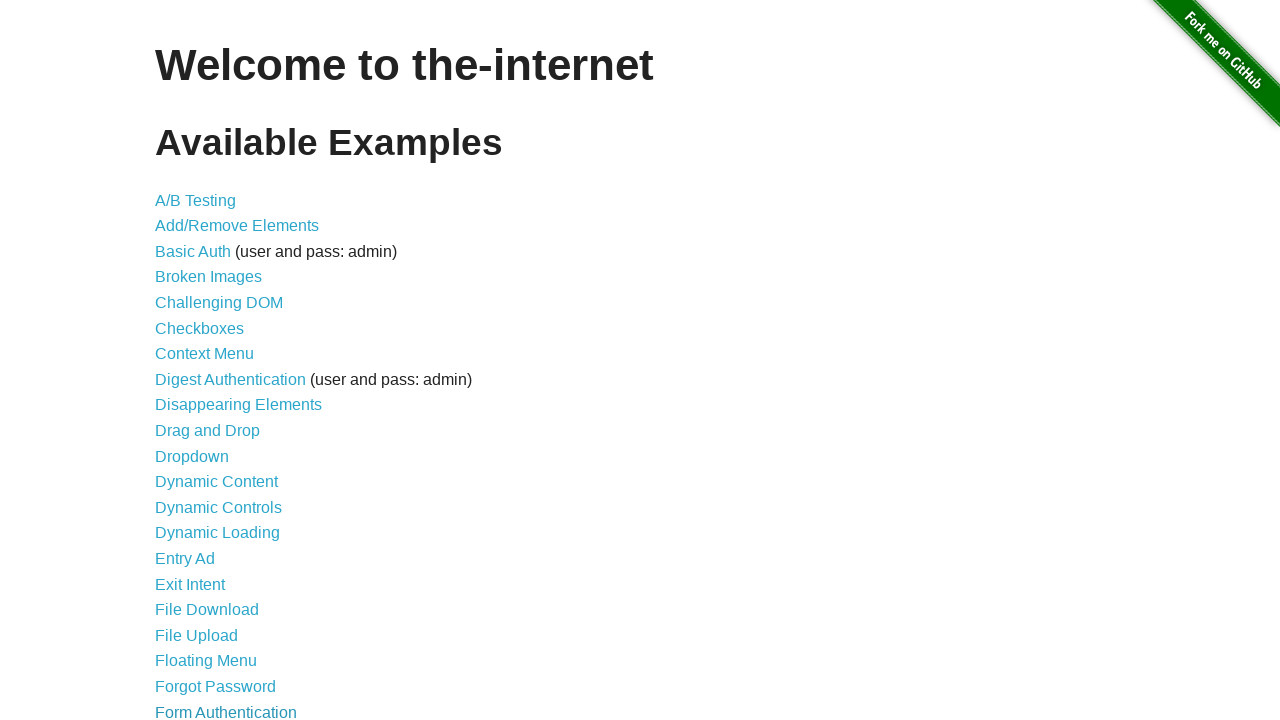

Clicked on Drag and Drop link at (208, 431) on text=Drag and Drop
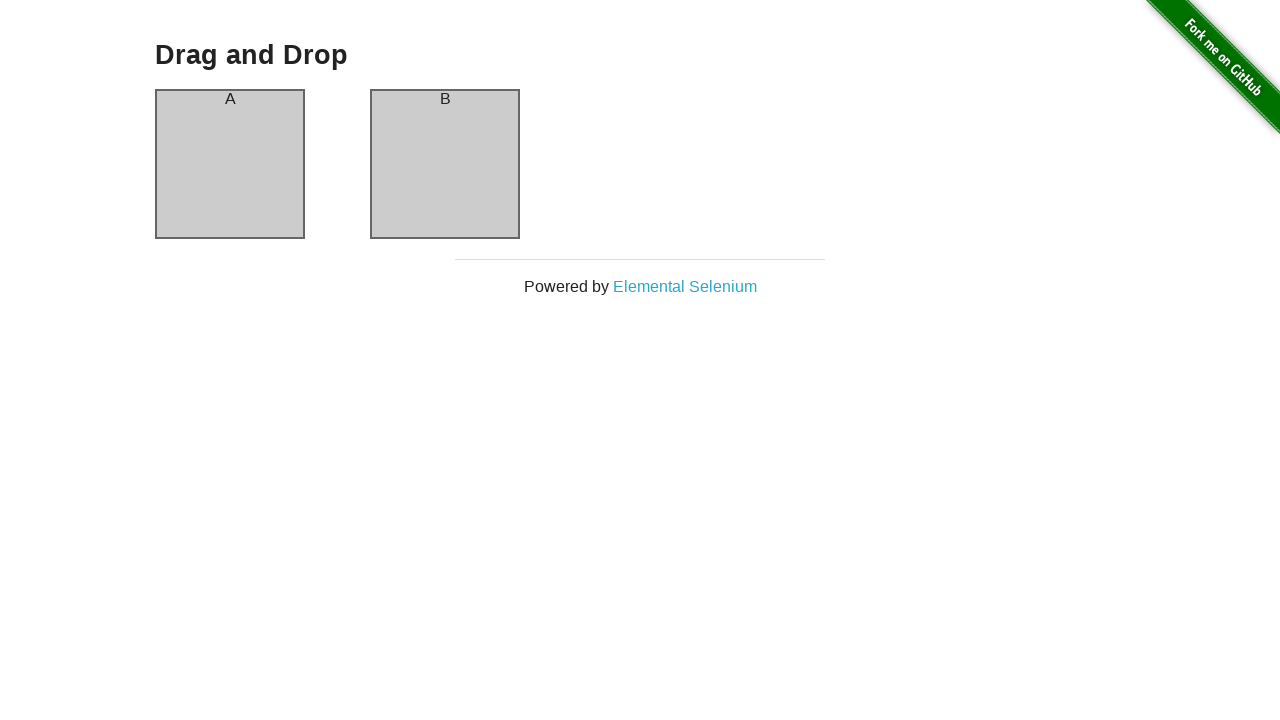

Refreshed the current page
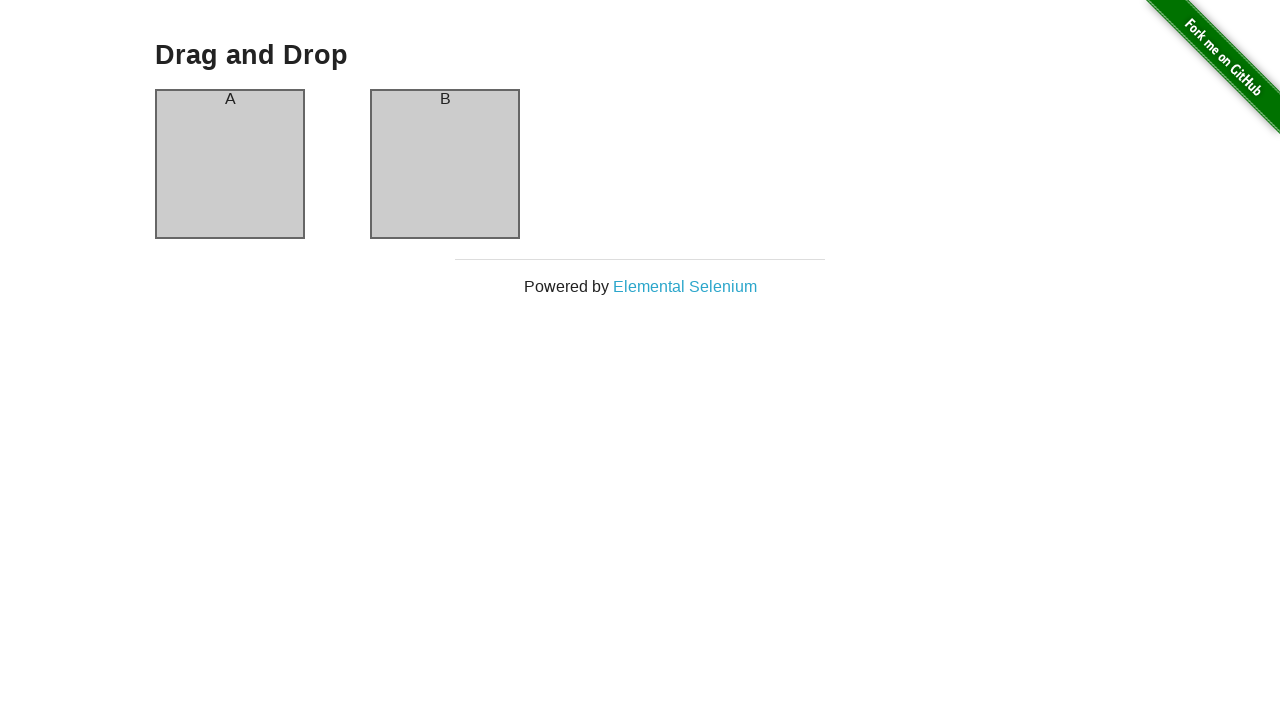

Navigated back to main page
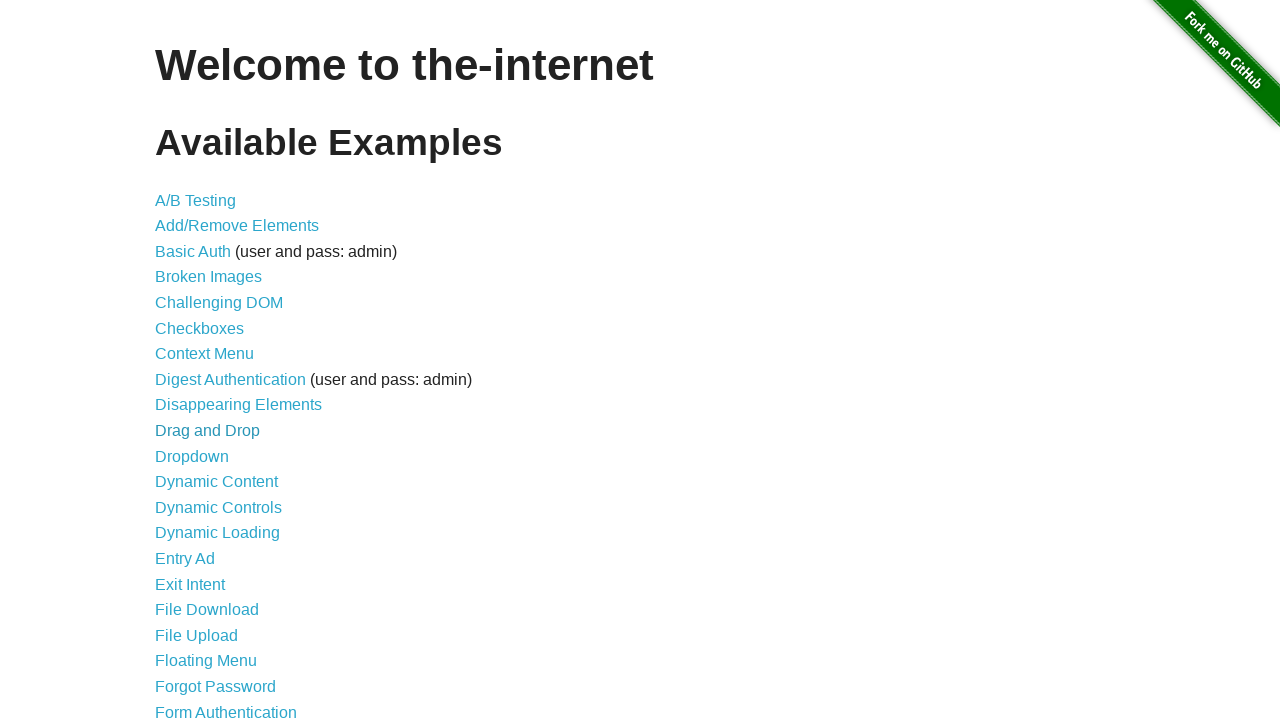

Navigated forward to Drag and Drop page
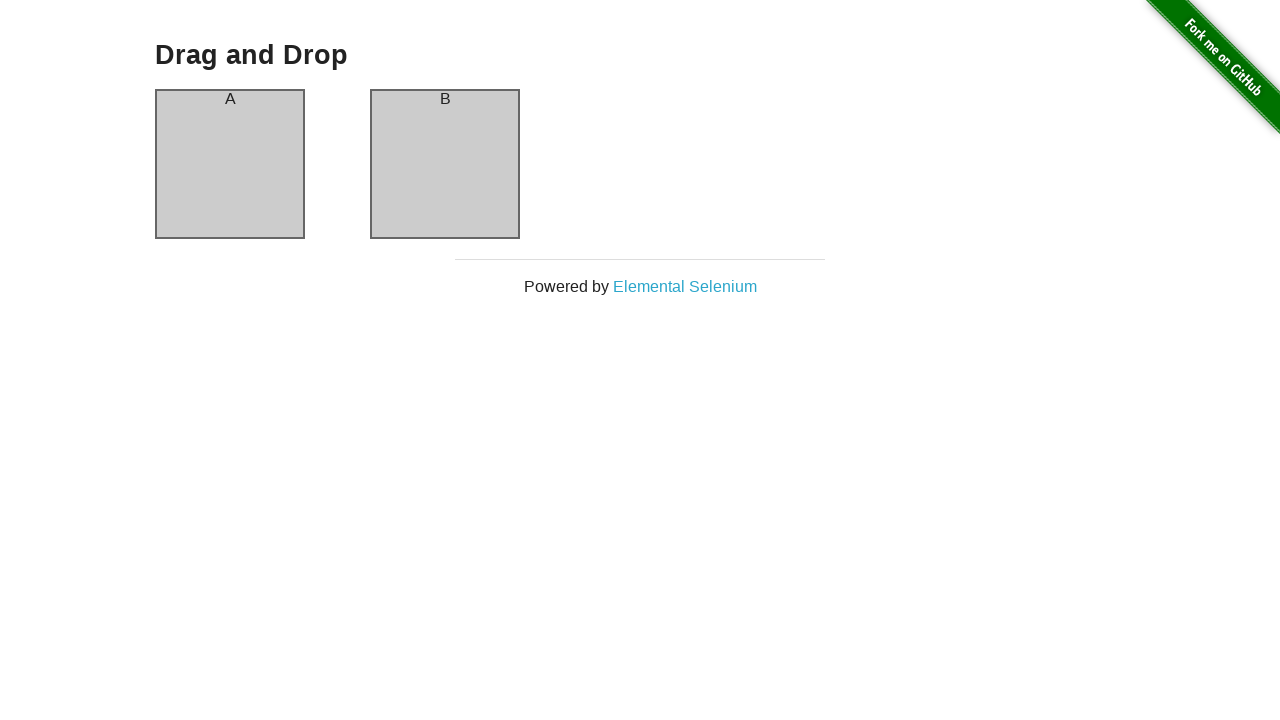

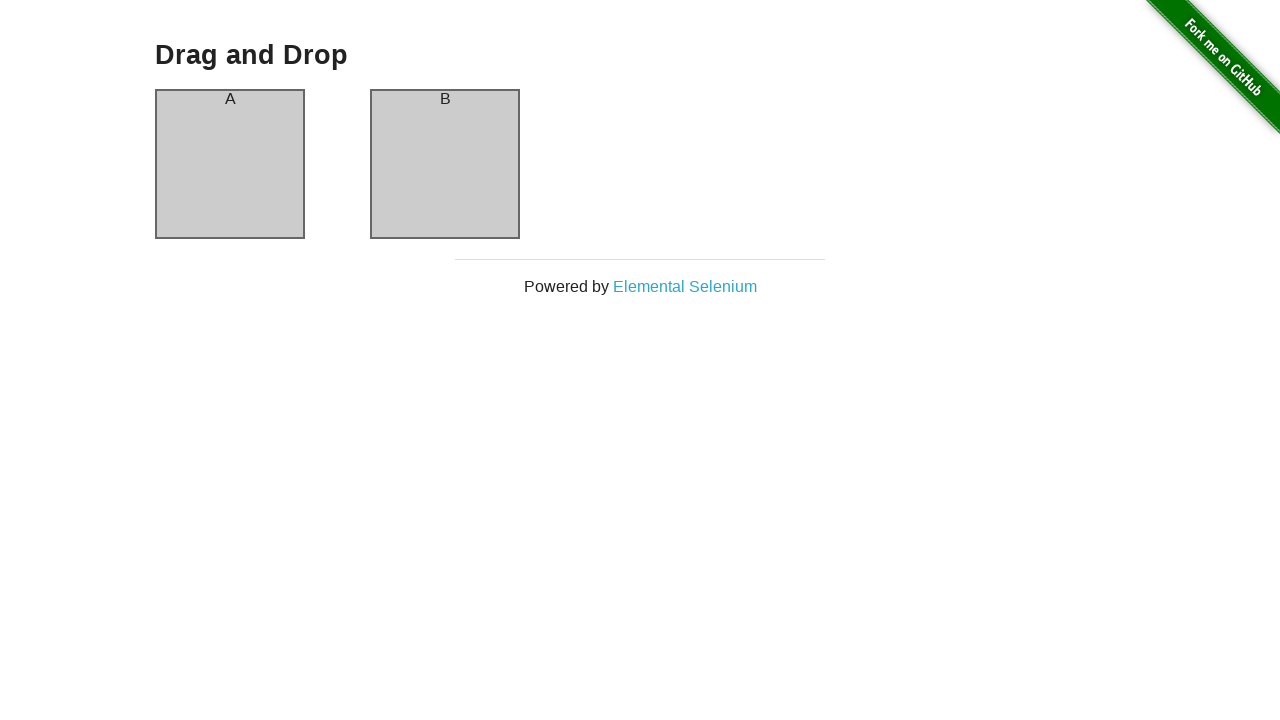